Tests timeout handling during dynamic content loading by clicking start button and handling potential timeout exceptions before verifying content

Starting URL: http://the-internet.herokuapp.com/dynamic_loading/1

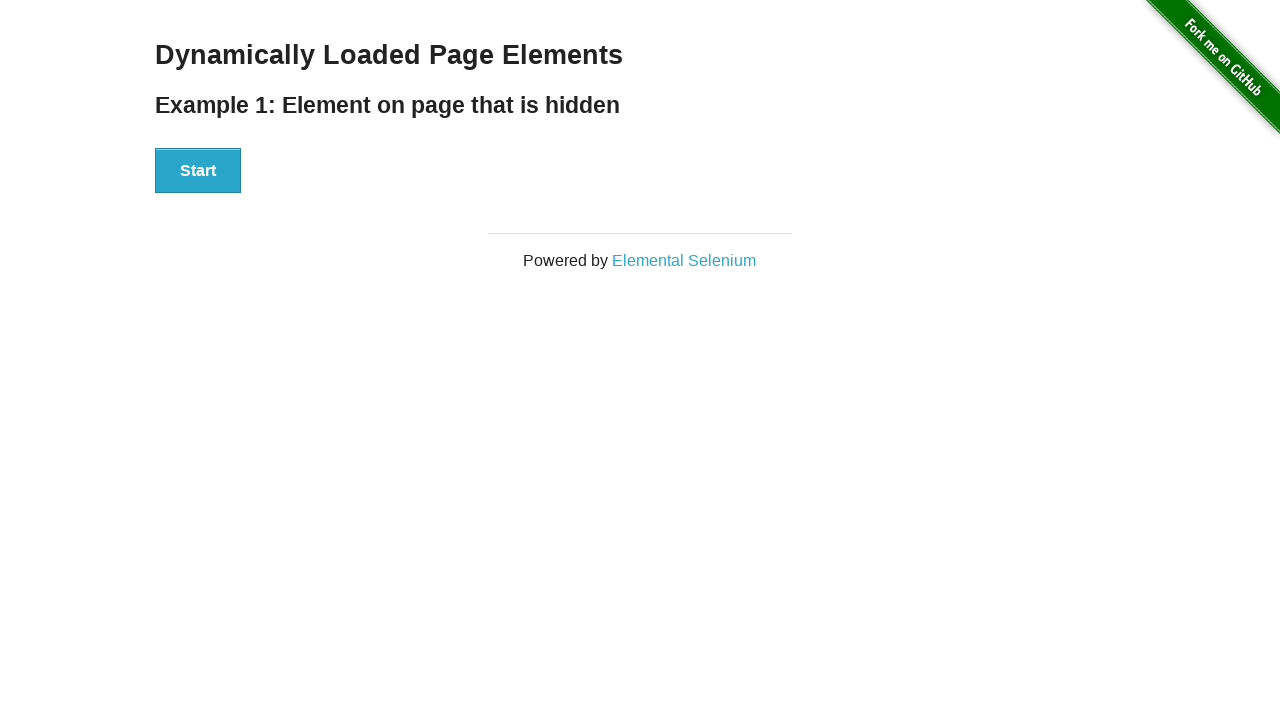

Clicked start button to trigger dynamic content loading at (198, 171) on xpath=//div[@id='start']/button
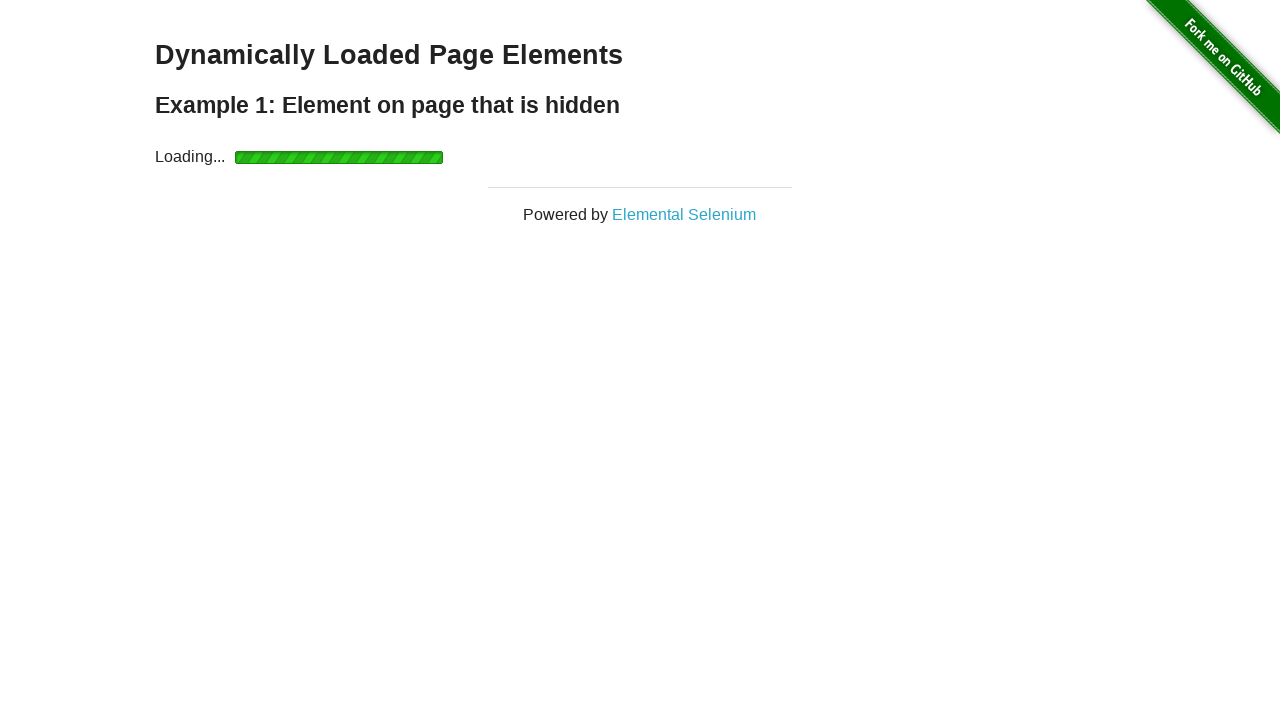

Finish element became visible after dynamic loading completed
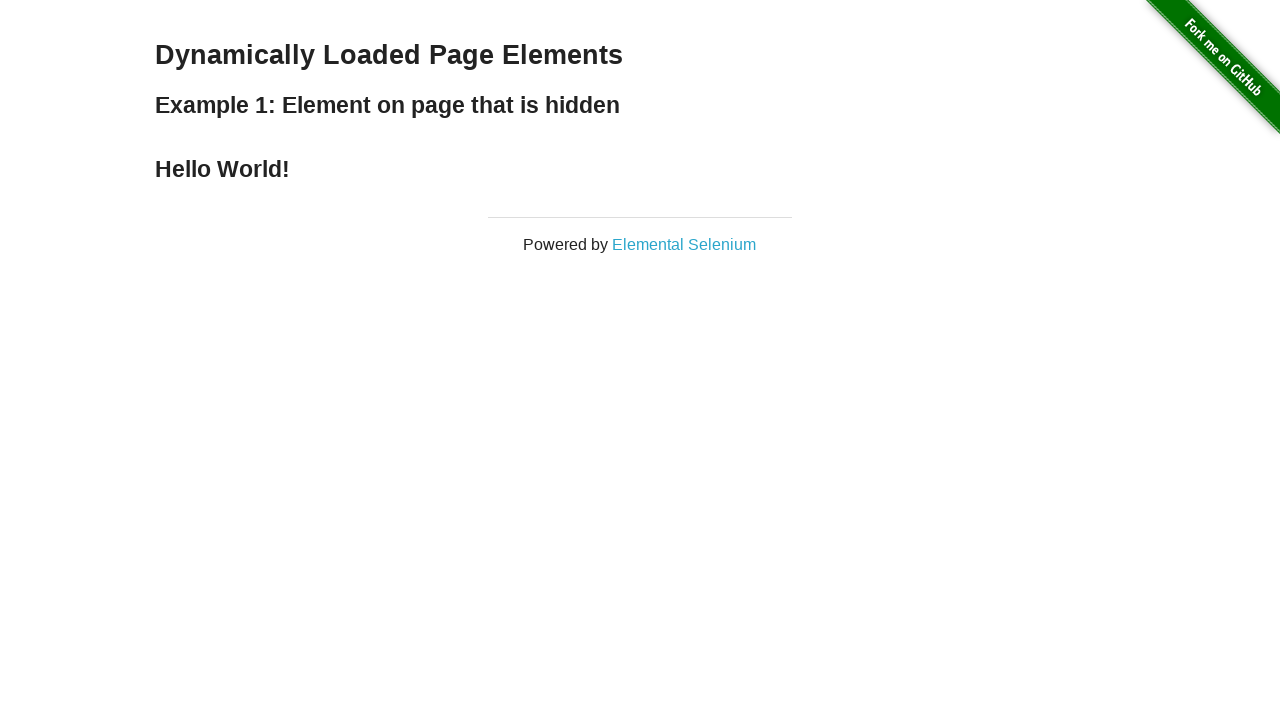

Located finish element for verification
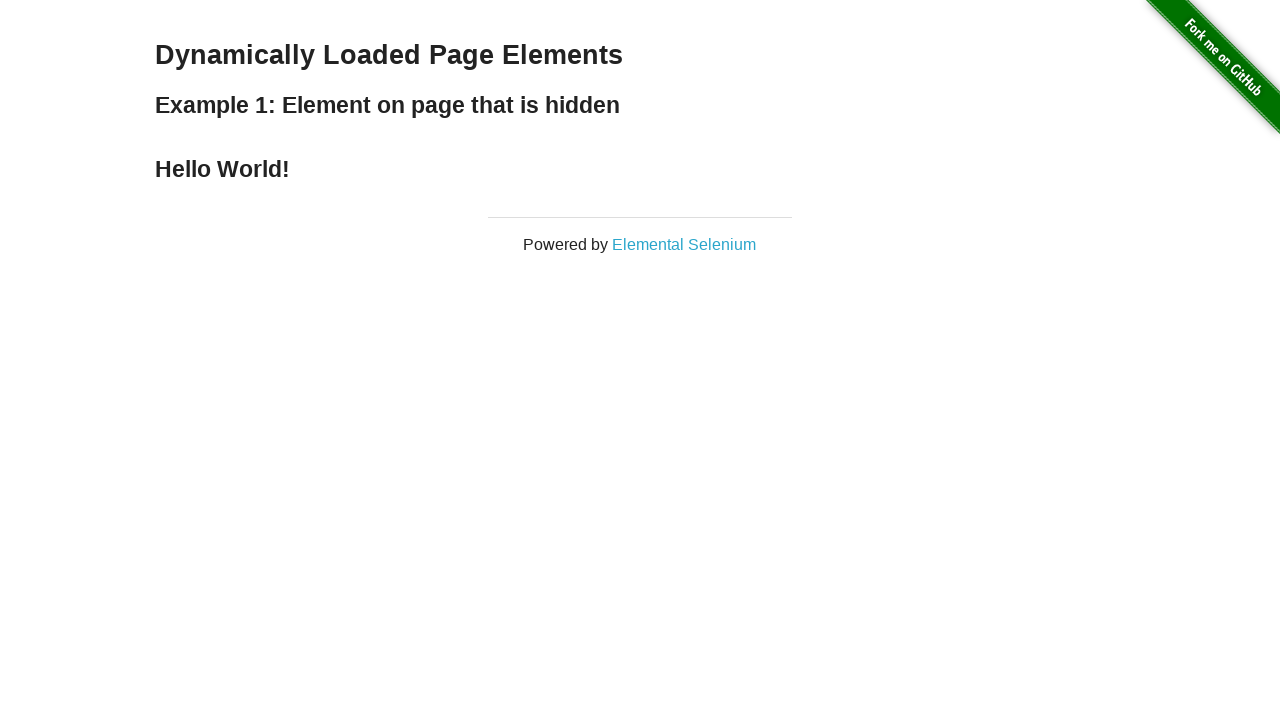

Verified finish element contains expected text 'Hello World!'
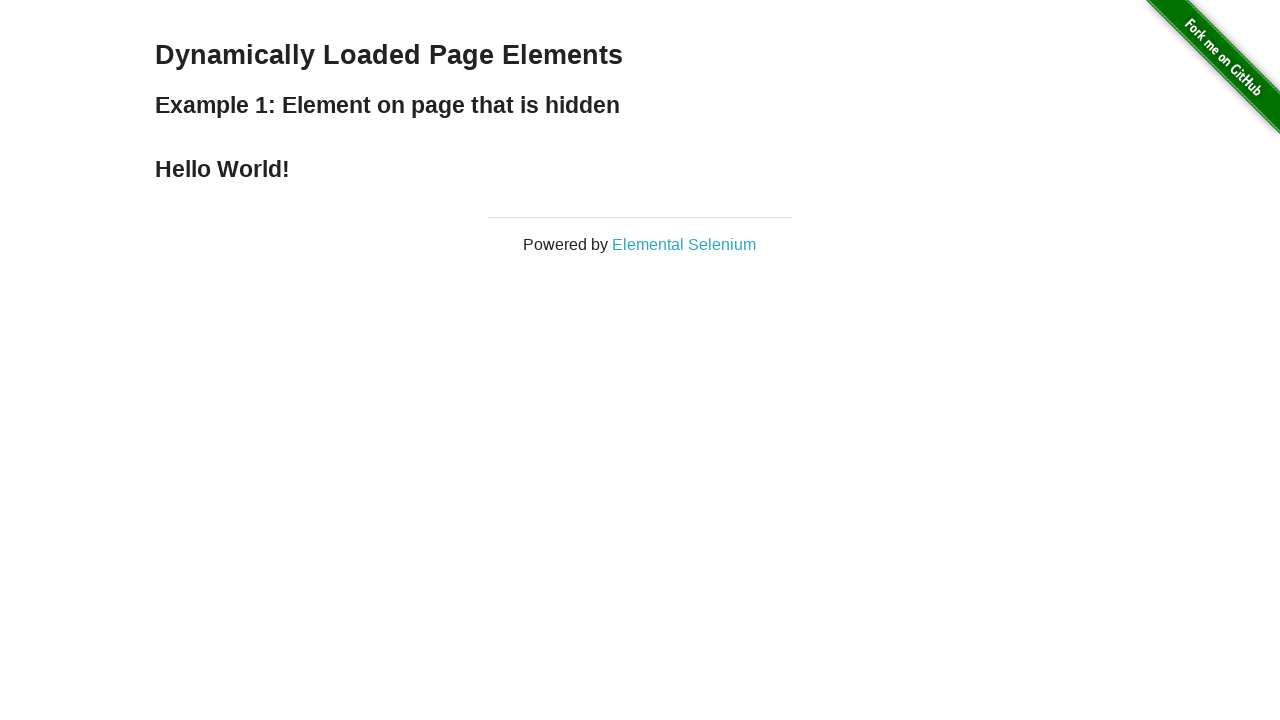

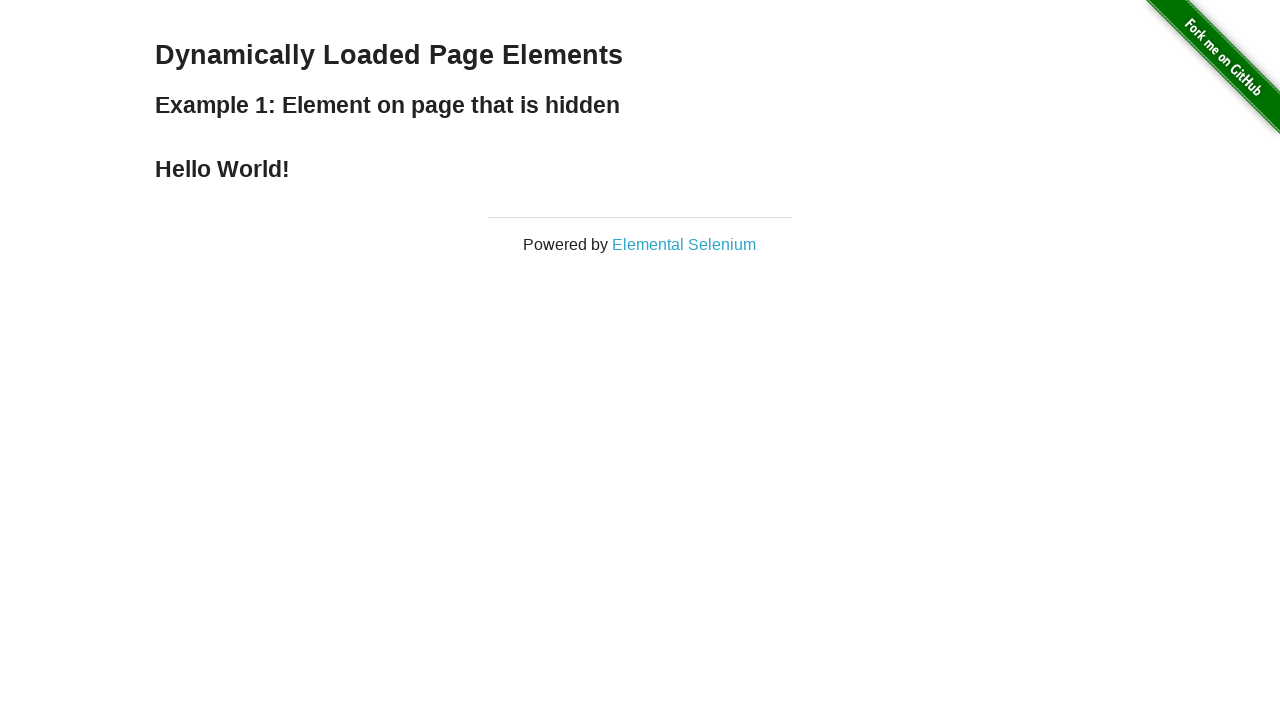